Tests the Python.org search functionality by entering "pycon" in the search field, submitting the search, and verifying that results are found.

Starting URL: http://www.python.org

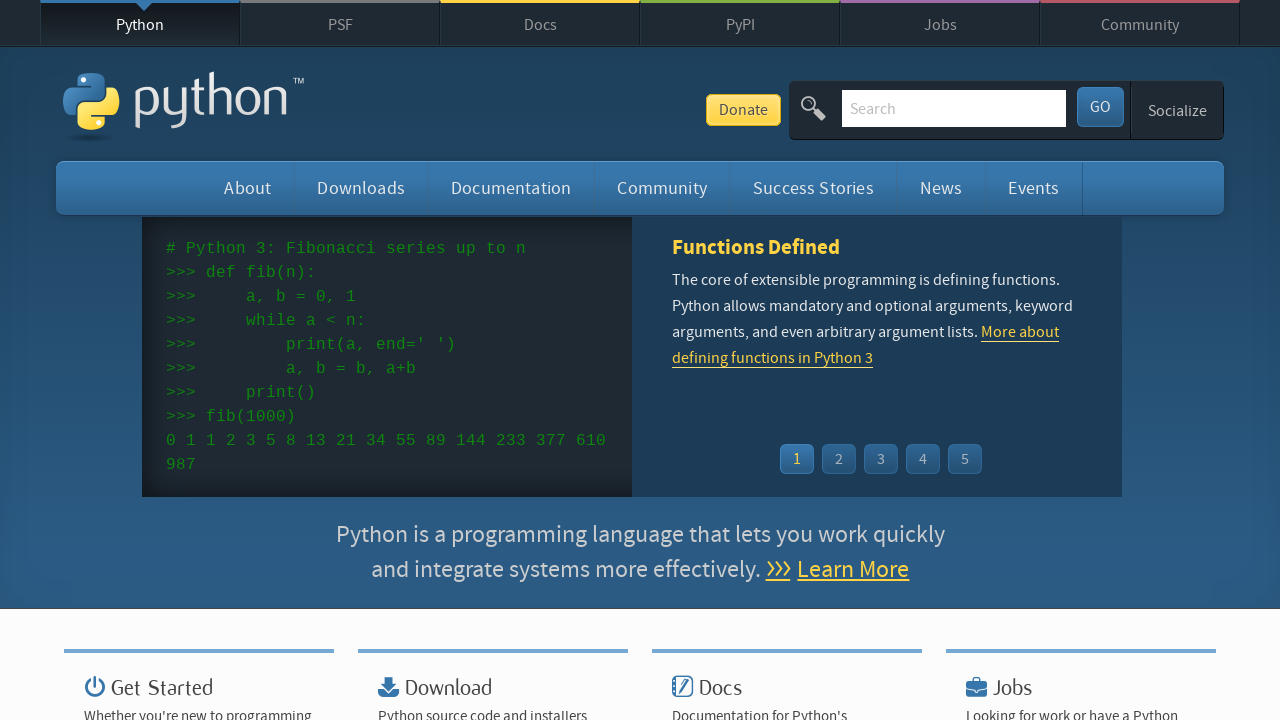

Verified page title contains 'Python'
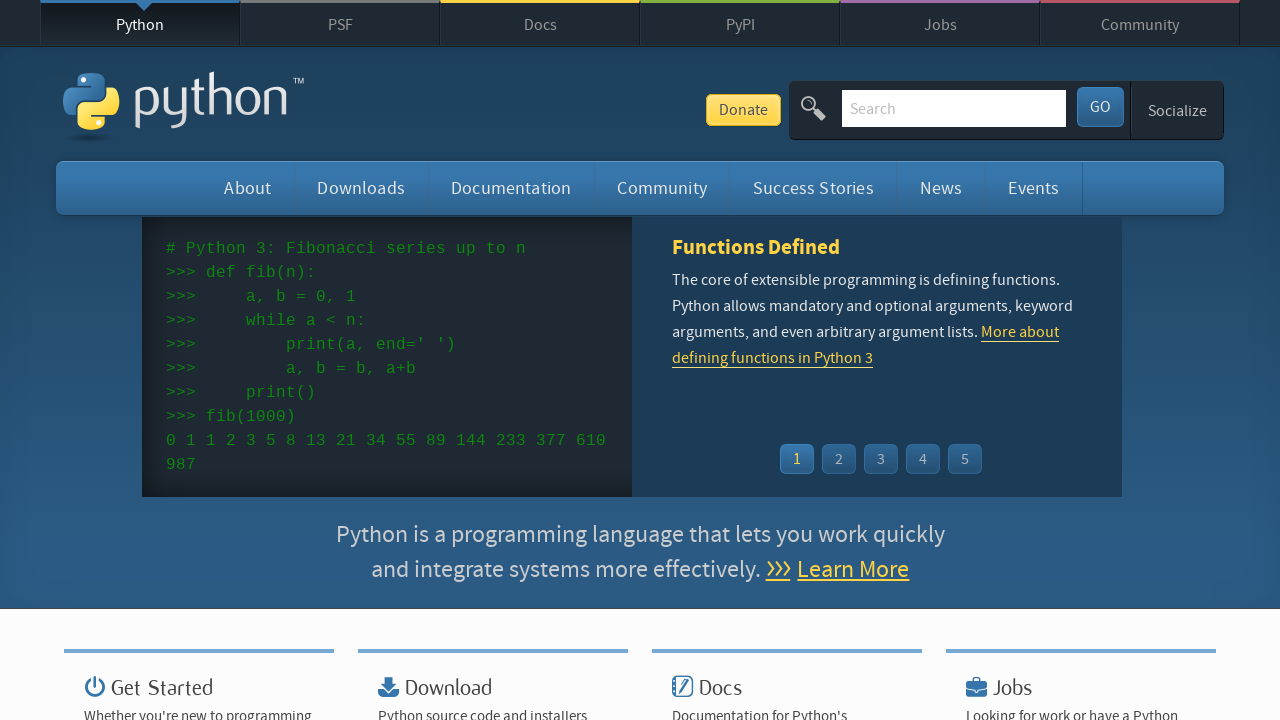

Cleared the search input field on input[name='q']
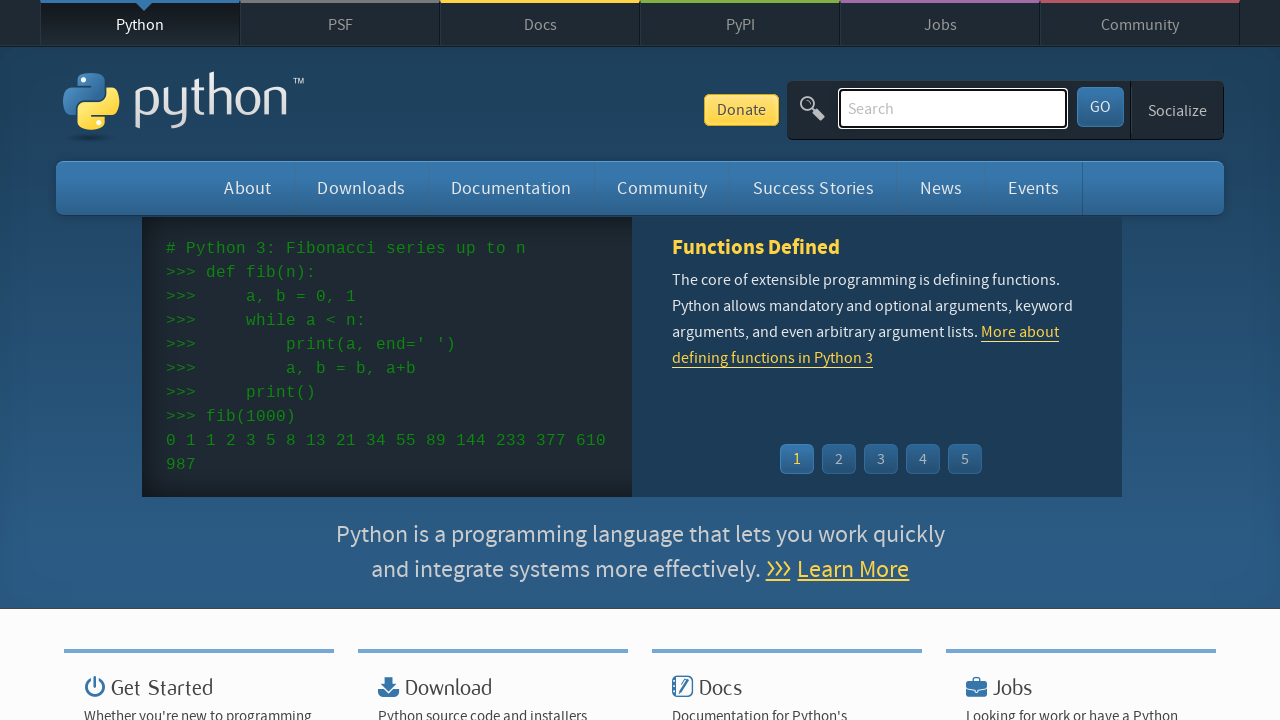

Entered 'pycon' into the search field on input[name='q']
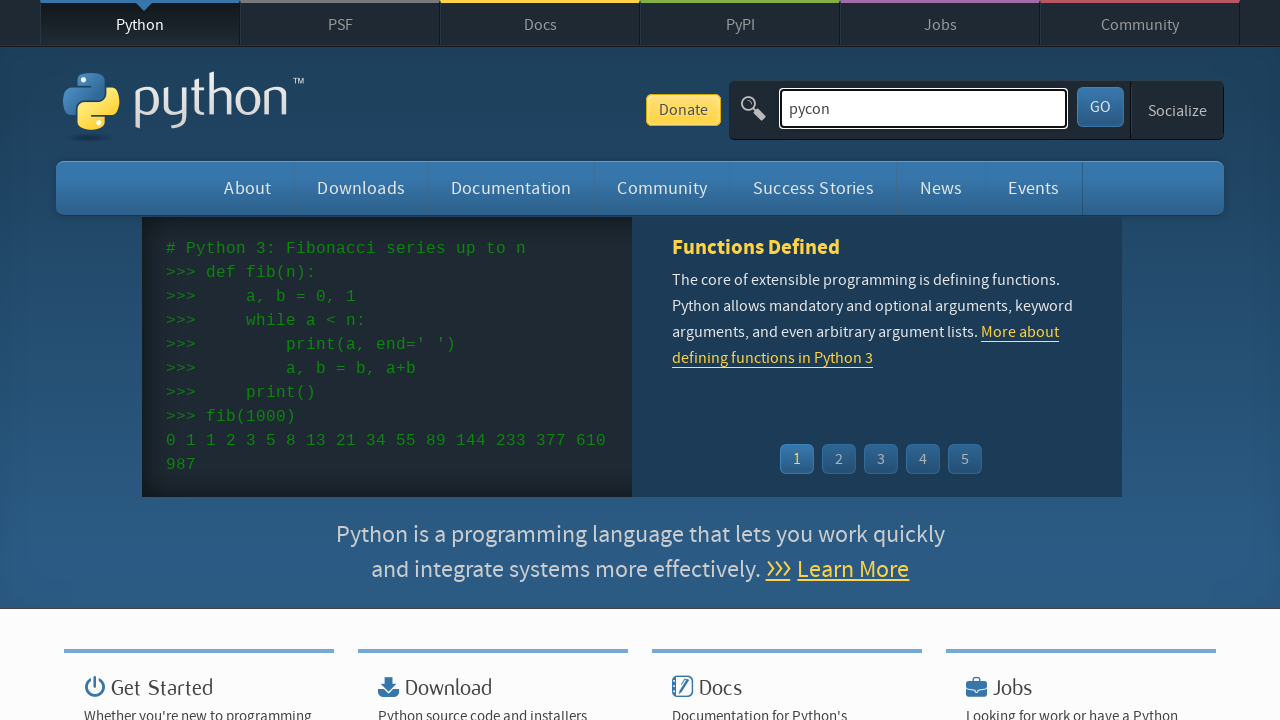

Submitted search by pressing Enter on input[name='q']
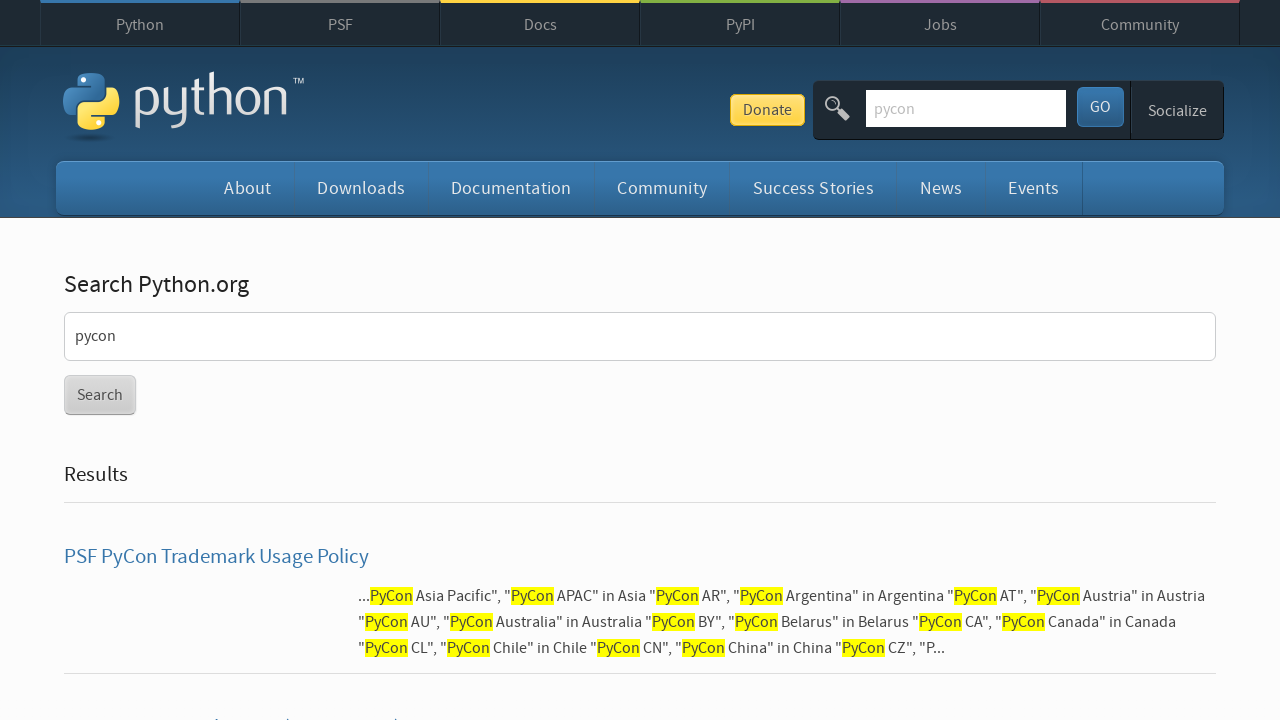

Waited for network idle state - search results loaded
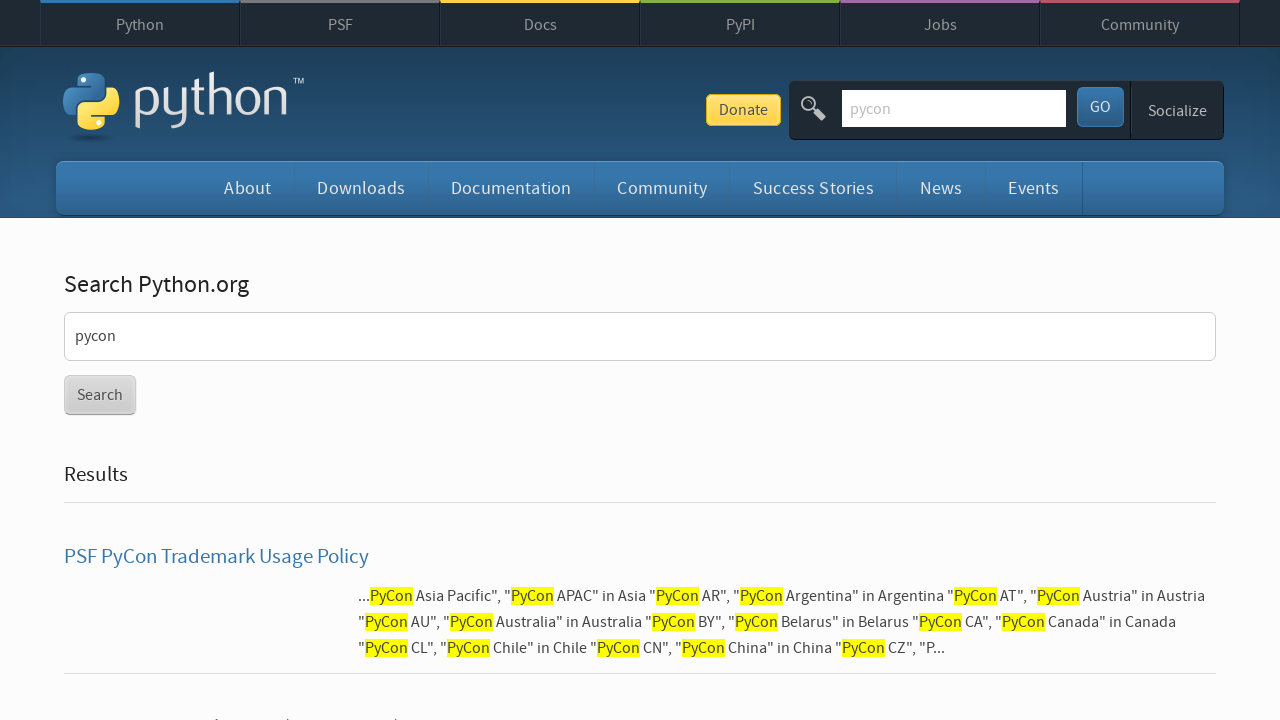

Verified that search results were found for 'pycon'
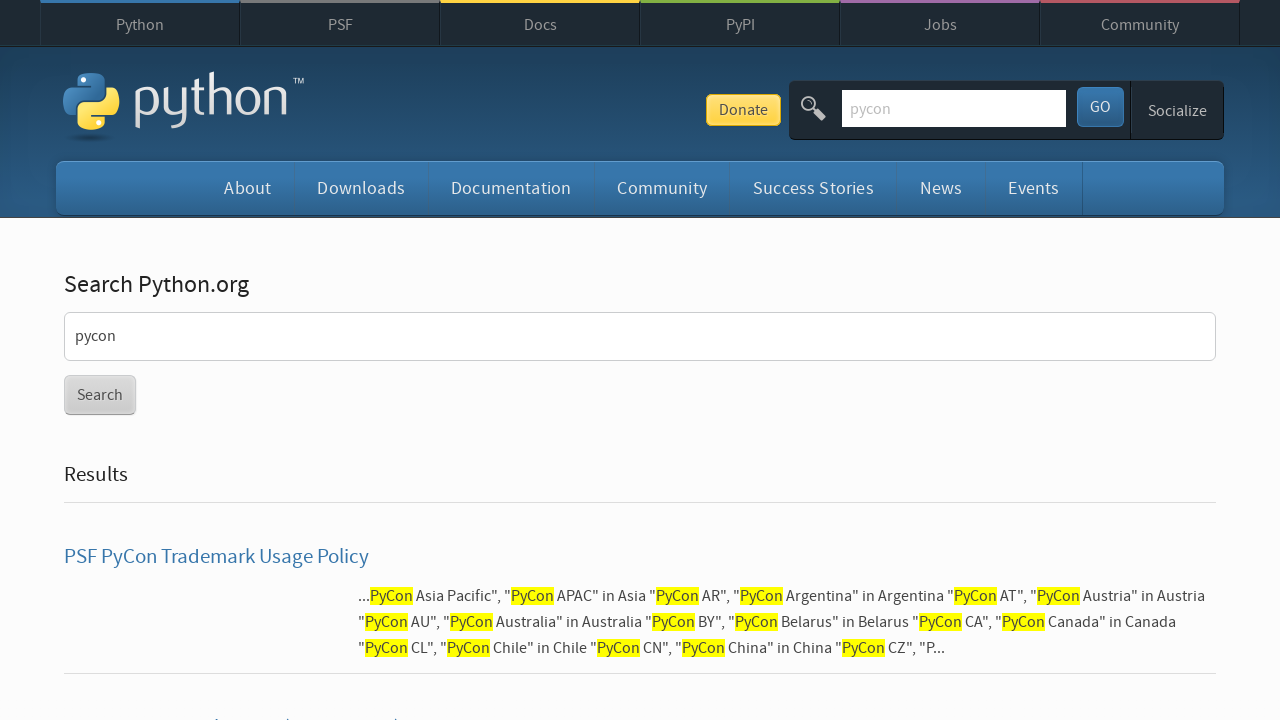

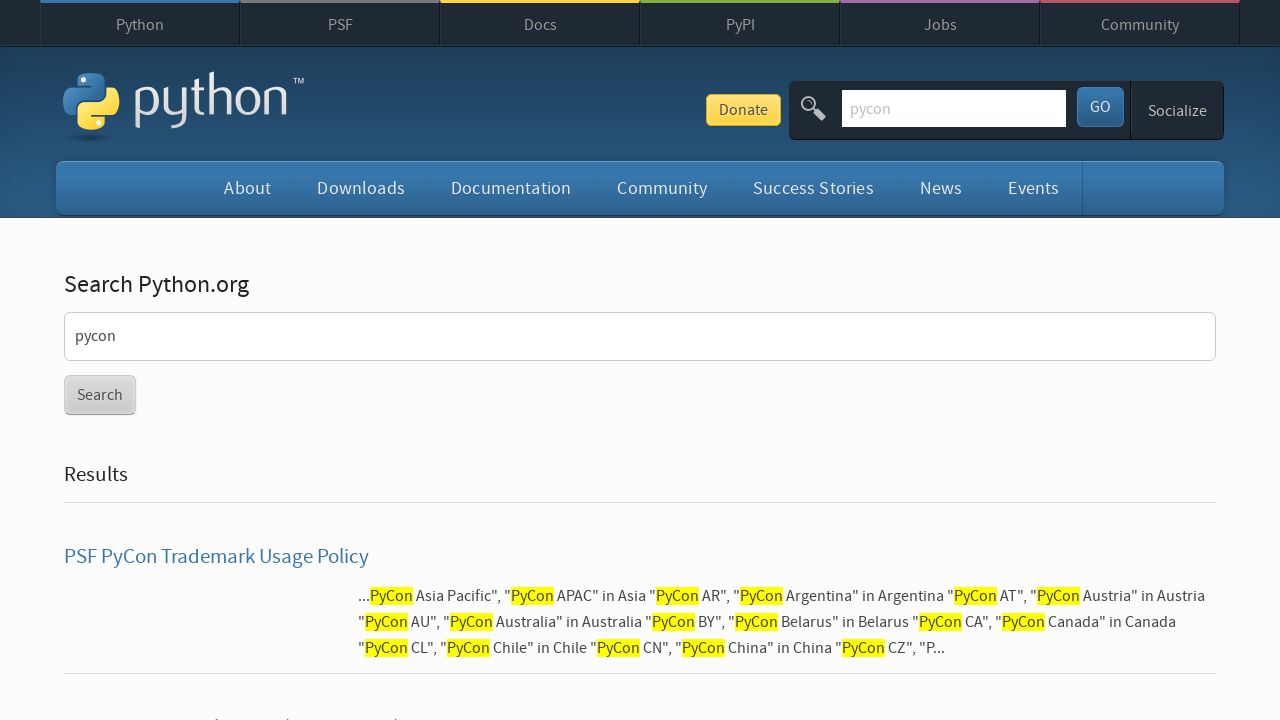